Tests checkbox and toggle switch functionality on a practice website by clicking checkboxes, verifying their states, and toggling them on and off.

Starting URL: https://www.leafground.com/checkbox.xhtml

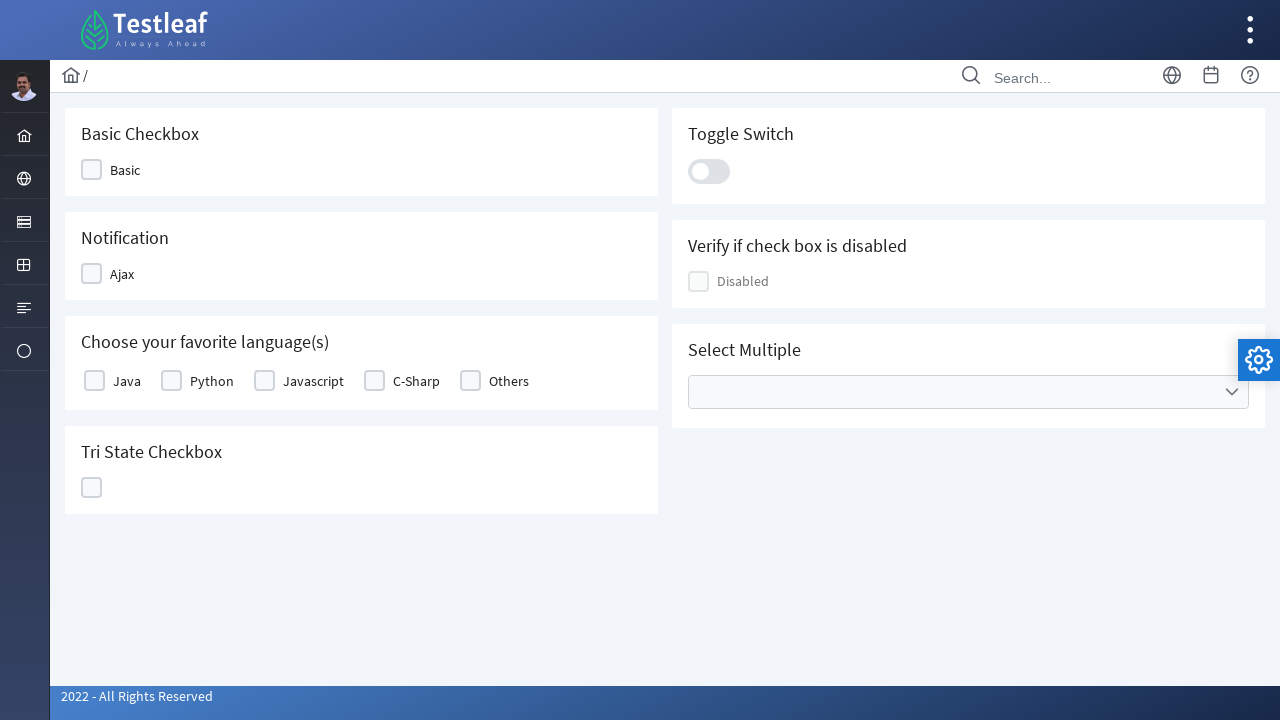

Clicked checkbox to select it at (92, 170) on xpath=//*[@id='j_idt87:j_idt89']//div[2]
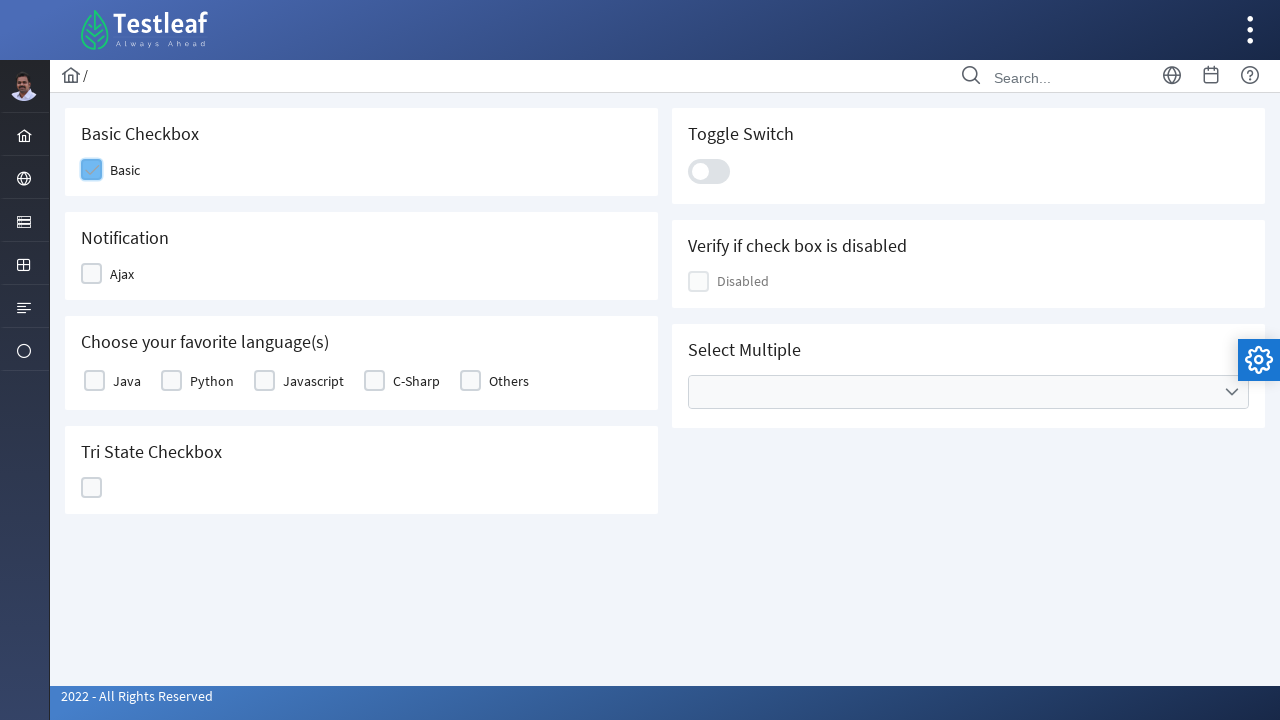

Retrieved checkbox class attribute
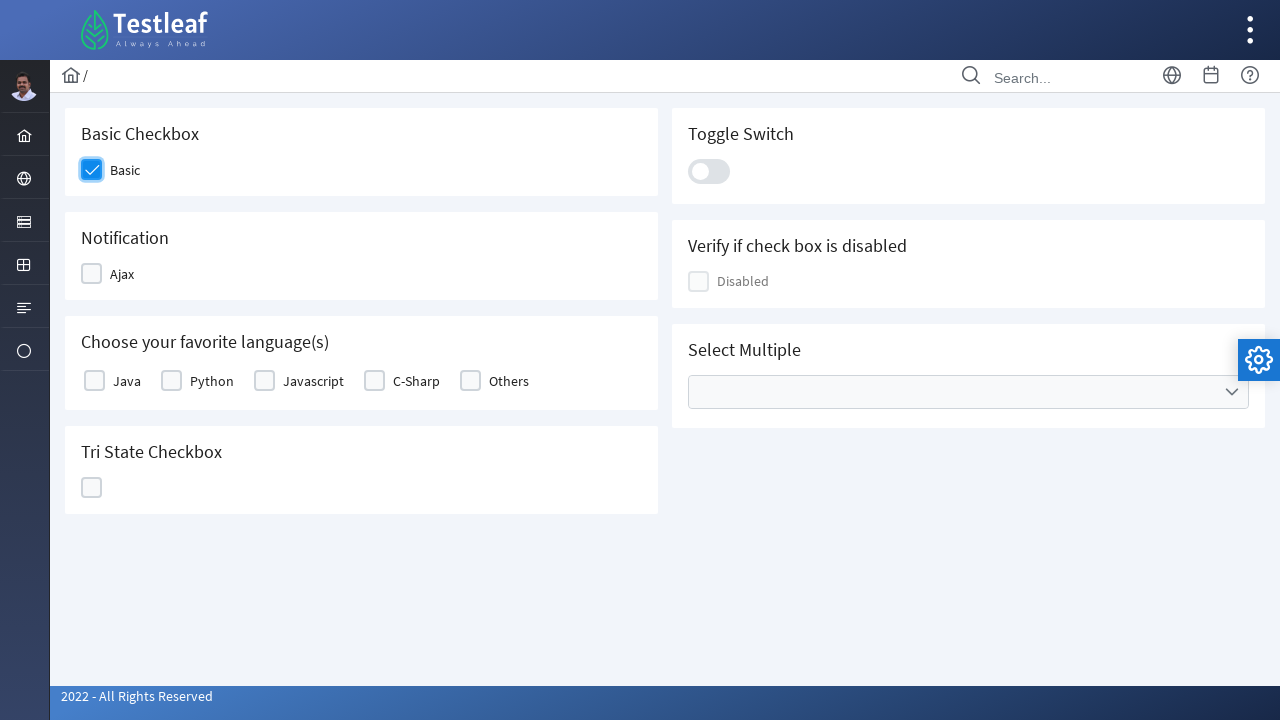

Verified checkbox is active (ui-state-active class present)
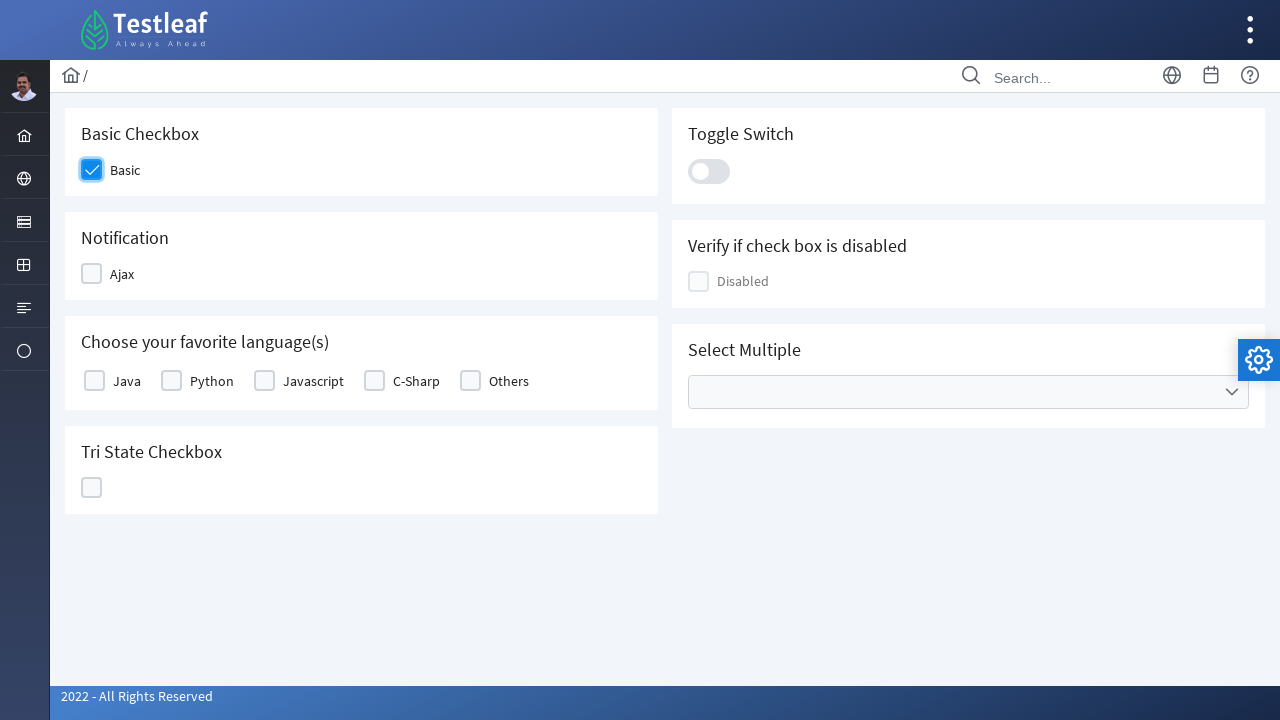

Clicked toggle switch slider at (709, 171) on .ui-toggleswitch-slider
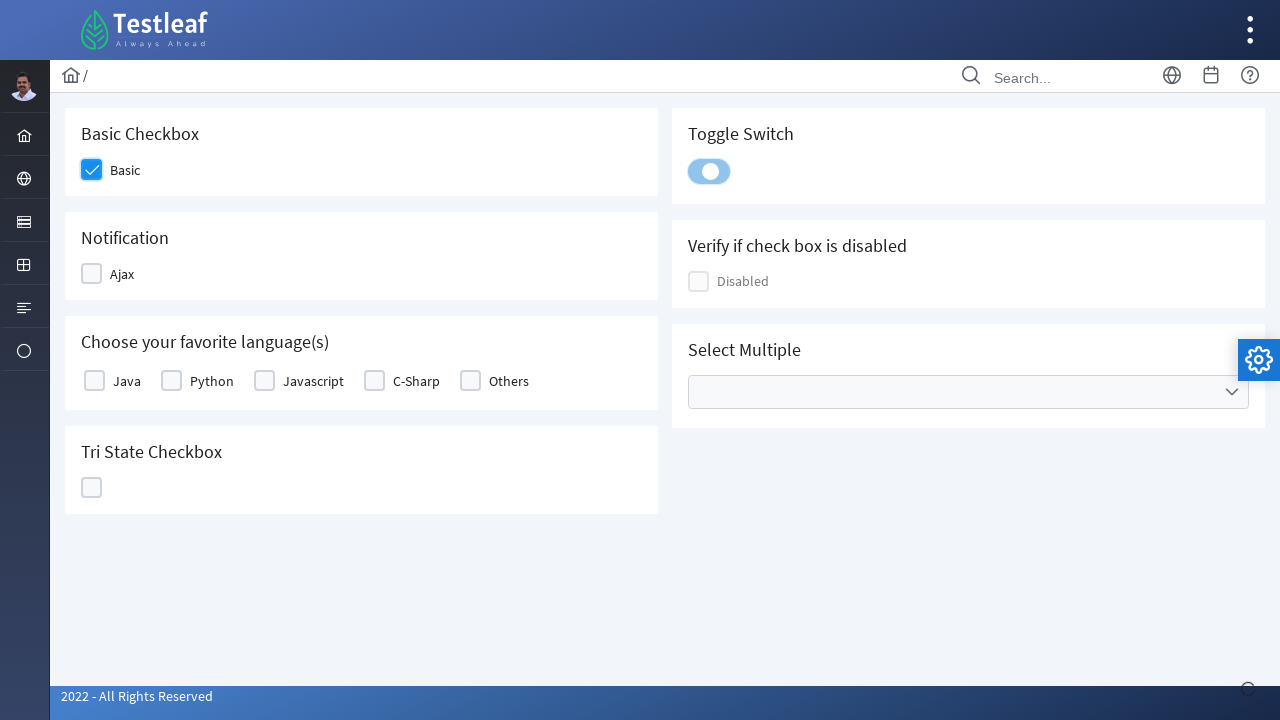

Retrieved toggle switch class attribute
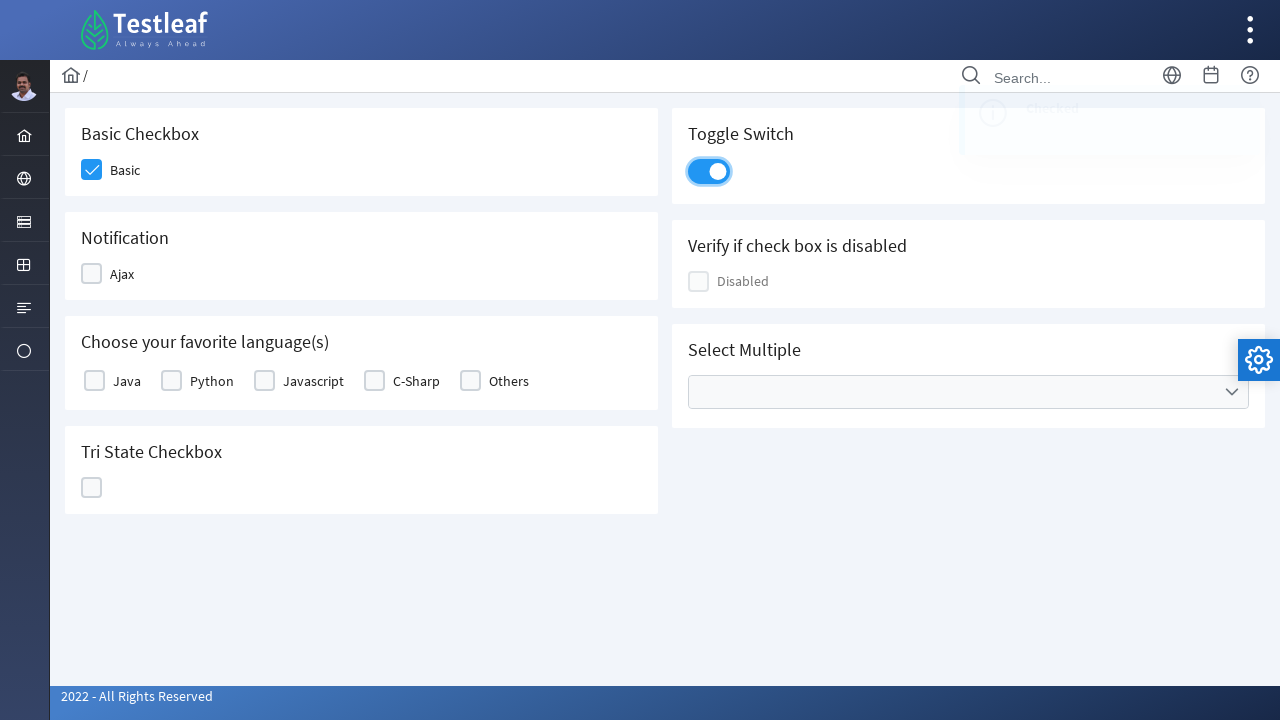

Verified toggle switch is checked (toggleswitch-checked class present)
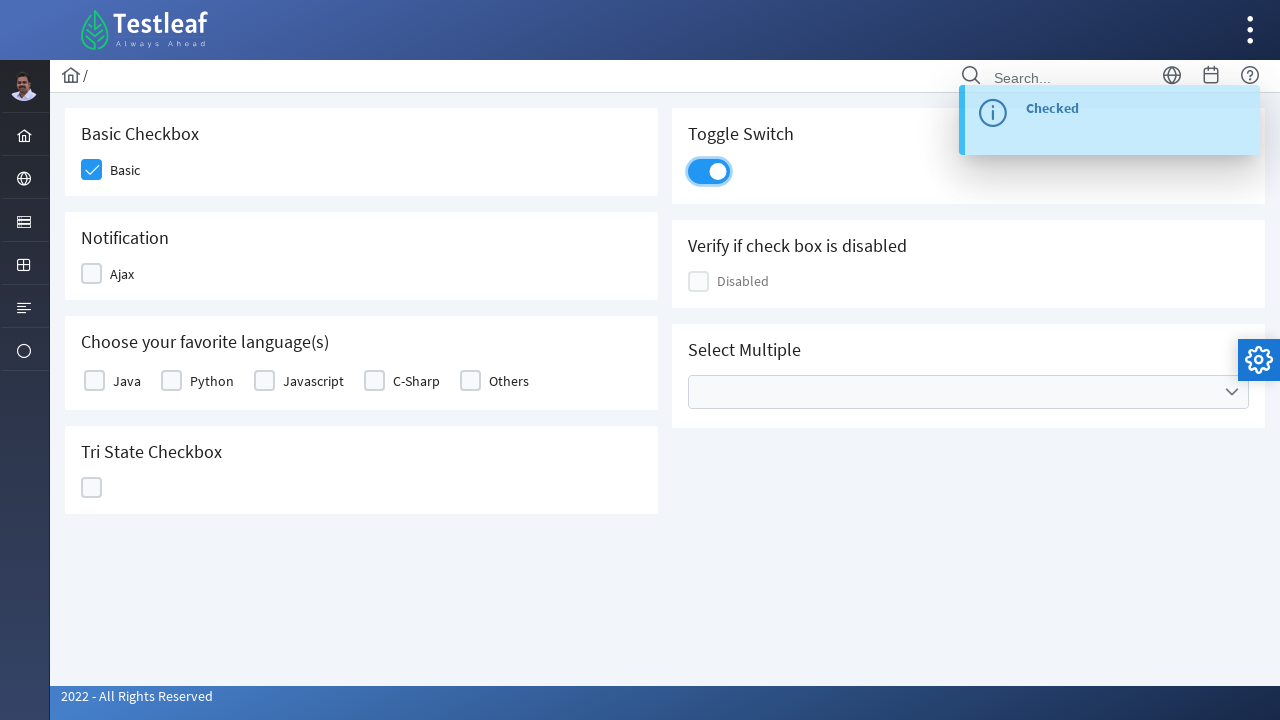

Clicked checkbox again to deselect it at (92, 170) on xpath=//*[@id='j_idt87:j_idt89']//div[2]
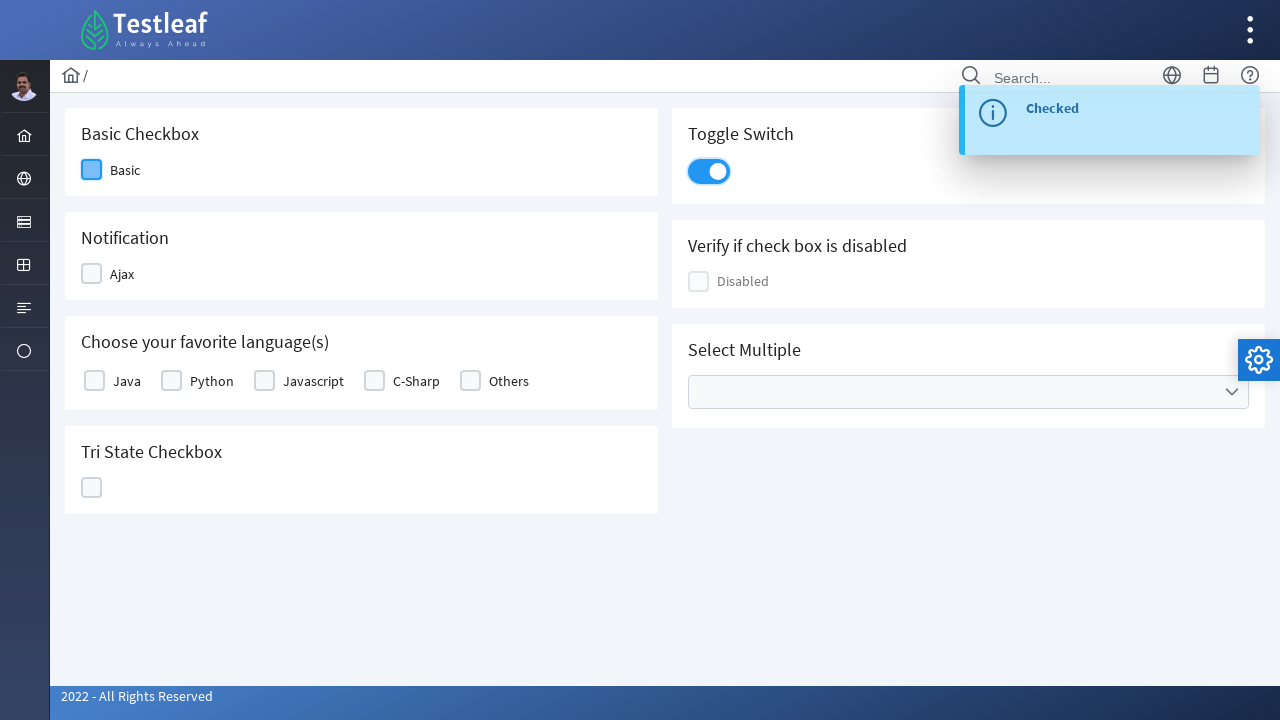

Retrieved checkbox class attribute after deselection
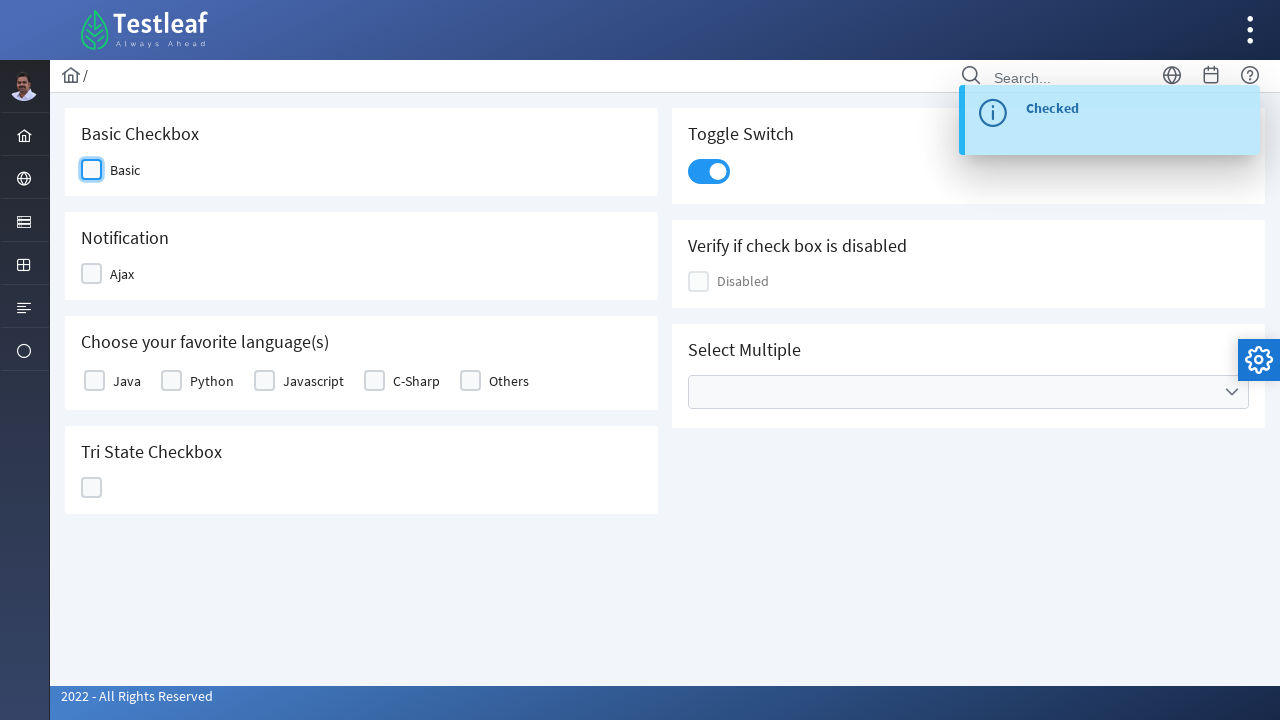

Verified checkbox is inactive (ui-state-active class not present)
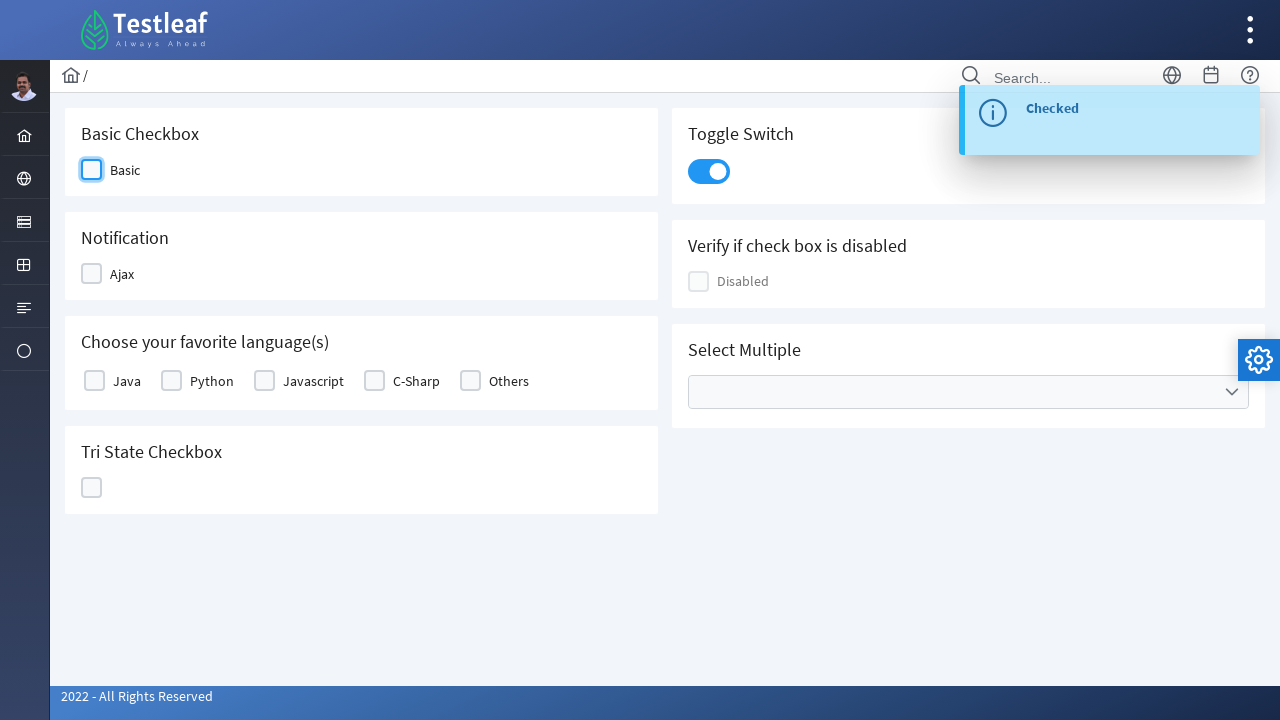

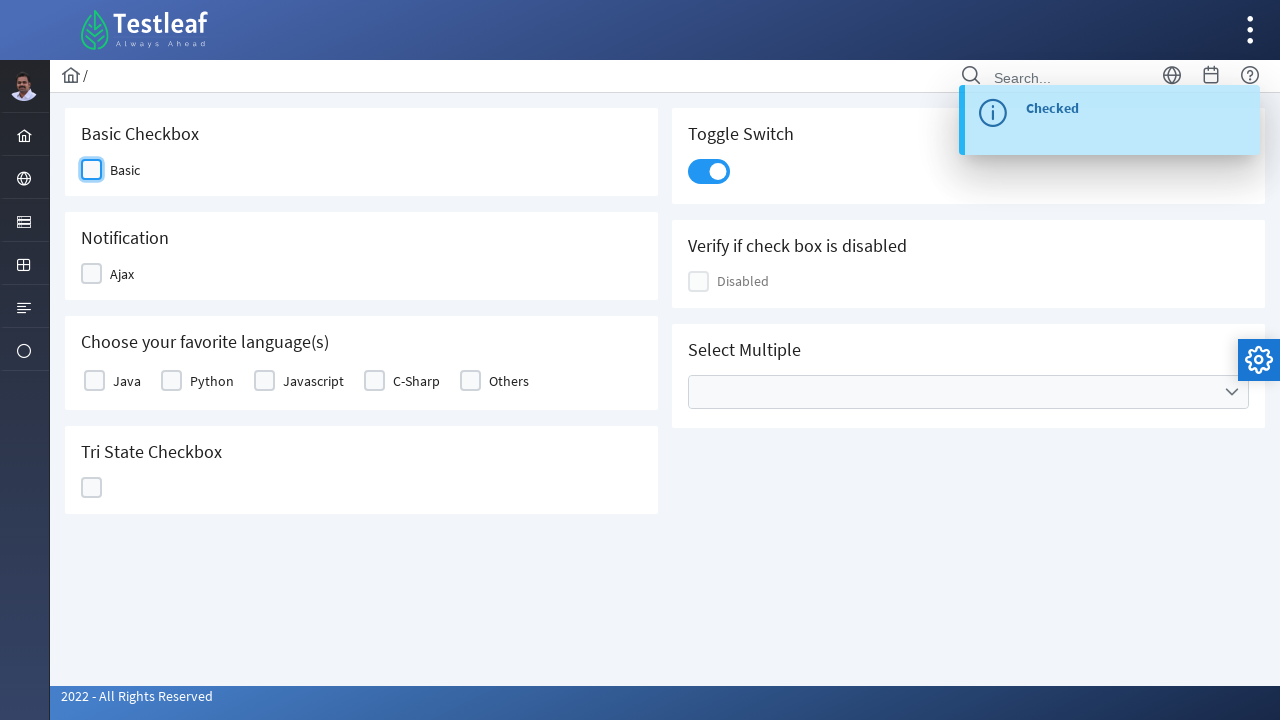